Tests drag and drop functionality by dragging an element from a source position to a destination drop zone within an iframe on the jQuery UI demo page.

Starting URL: https://jqueryui.com/droppable/

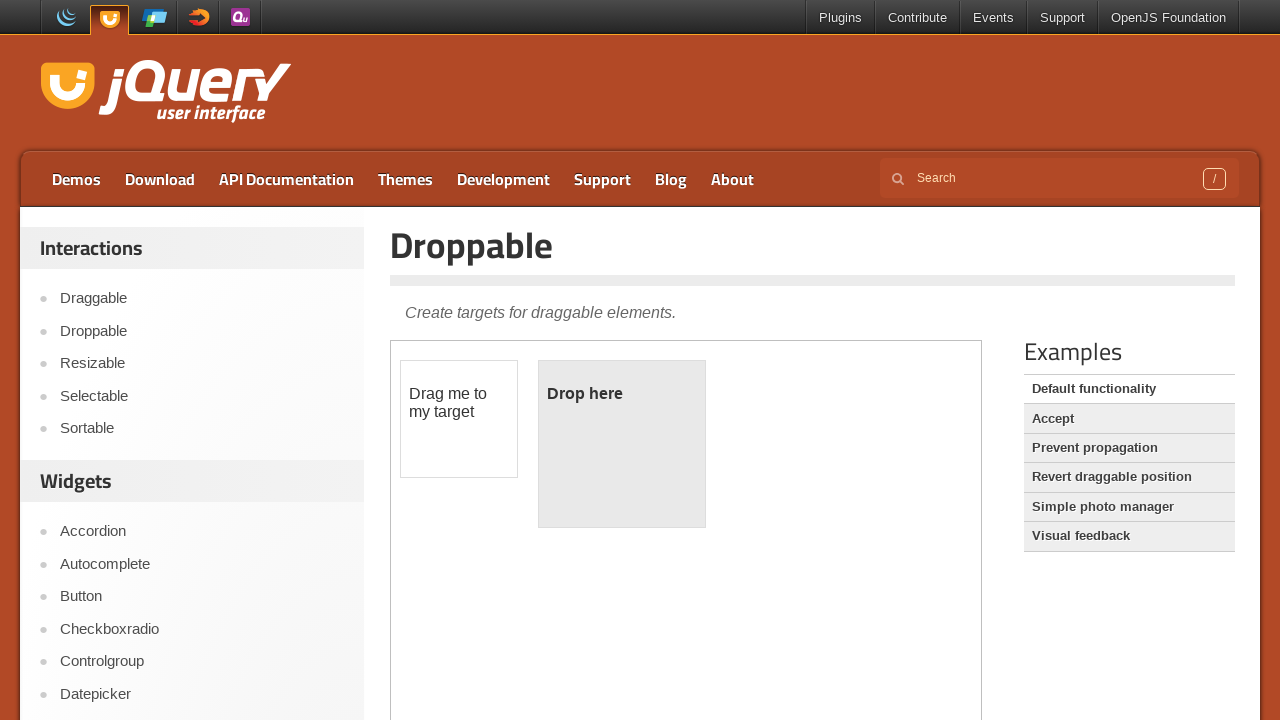

Navigated to jQuery UI droppable demo page
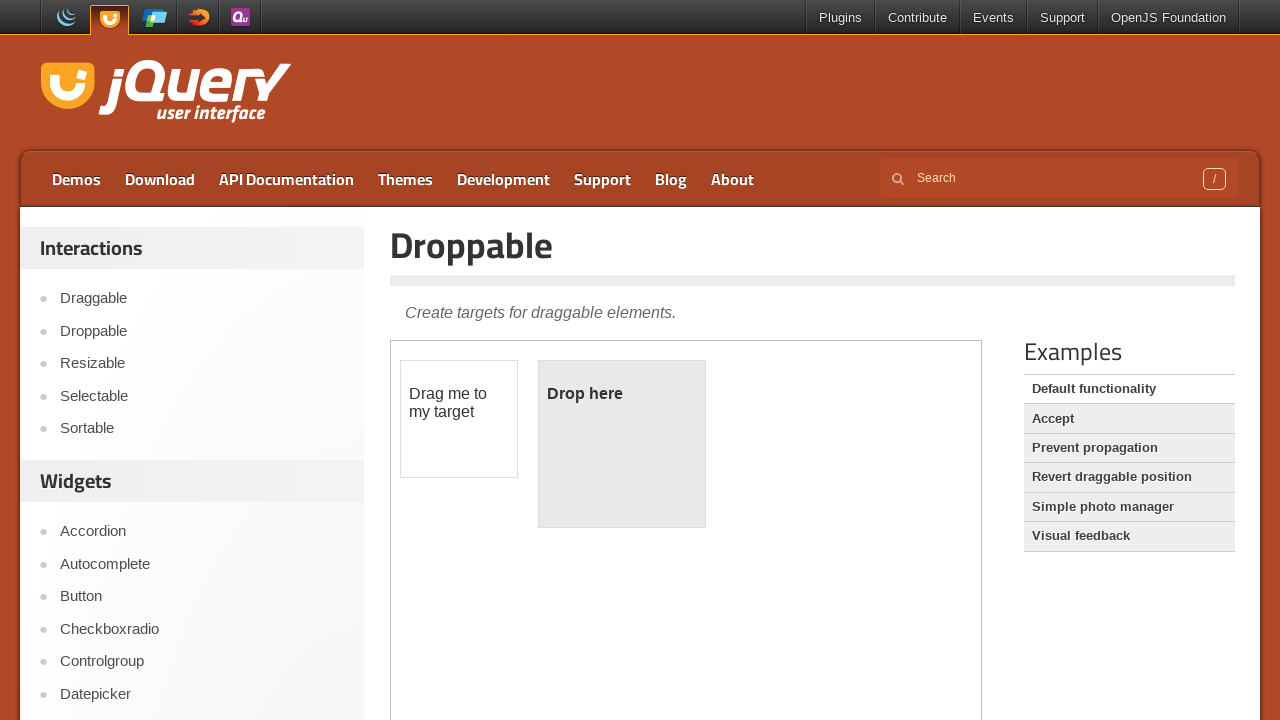

Located the demo iframe
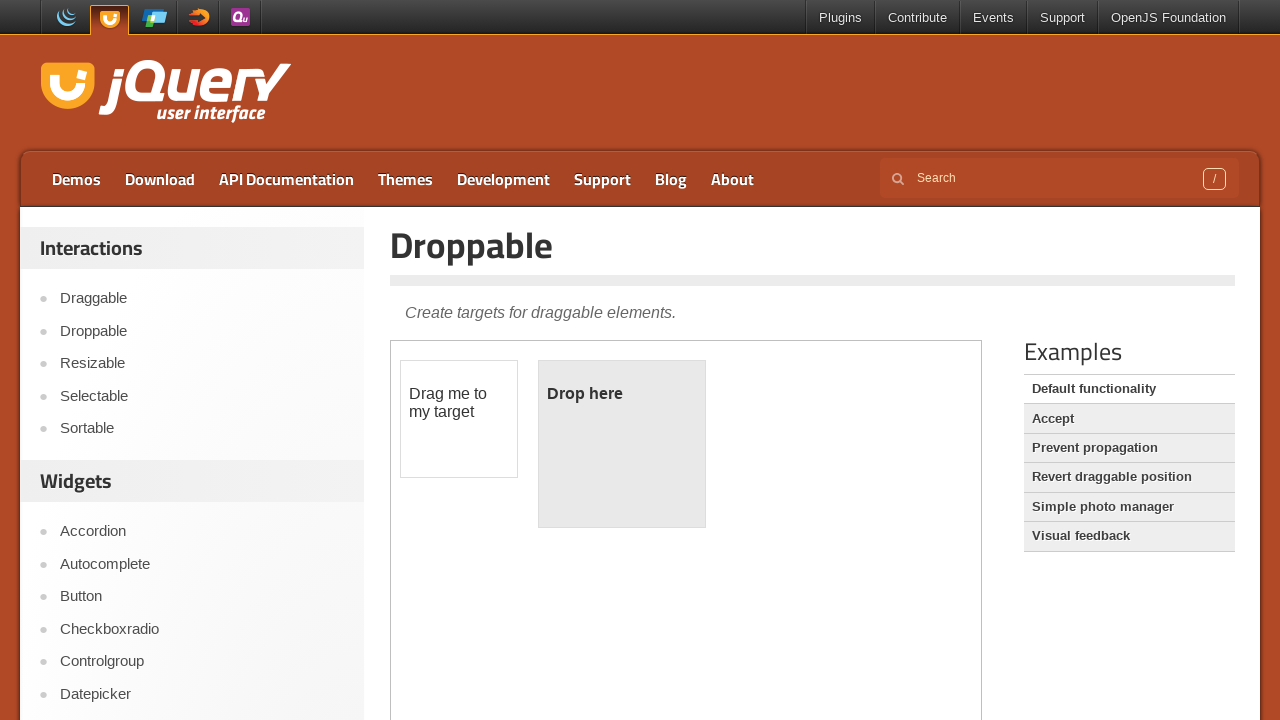

Located draggable source element
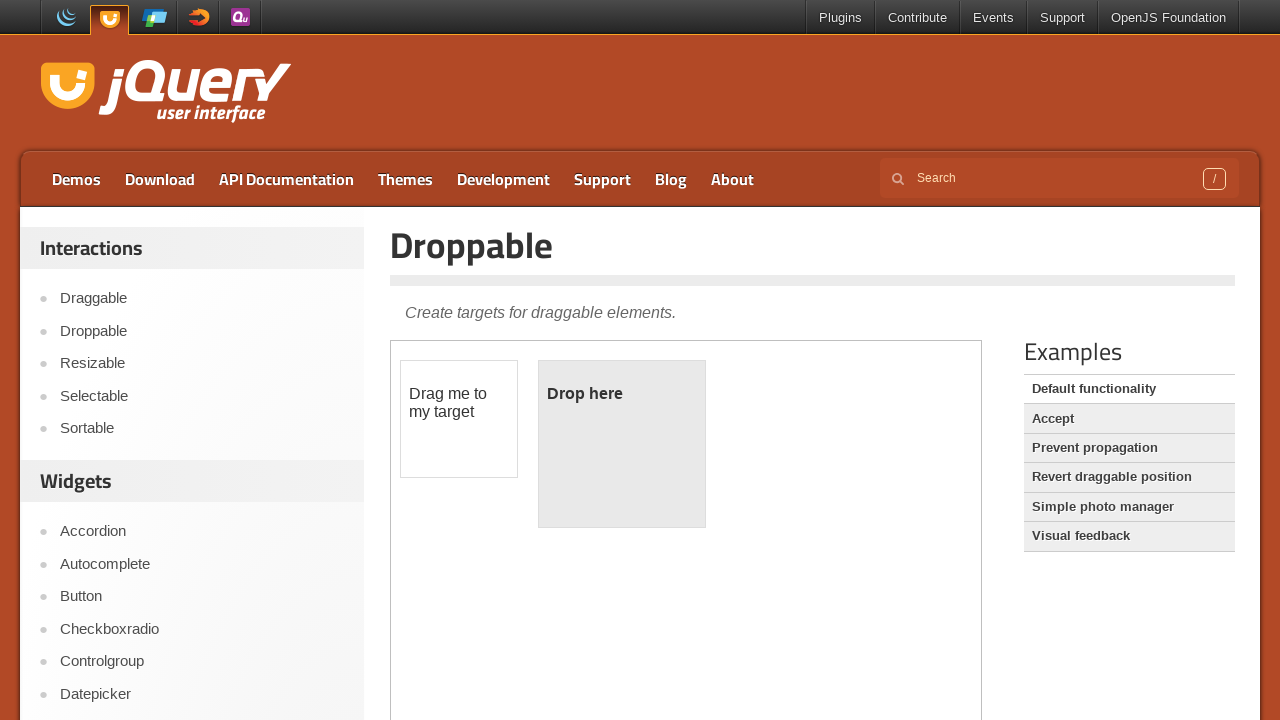

Located droppable destination element
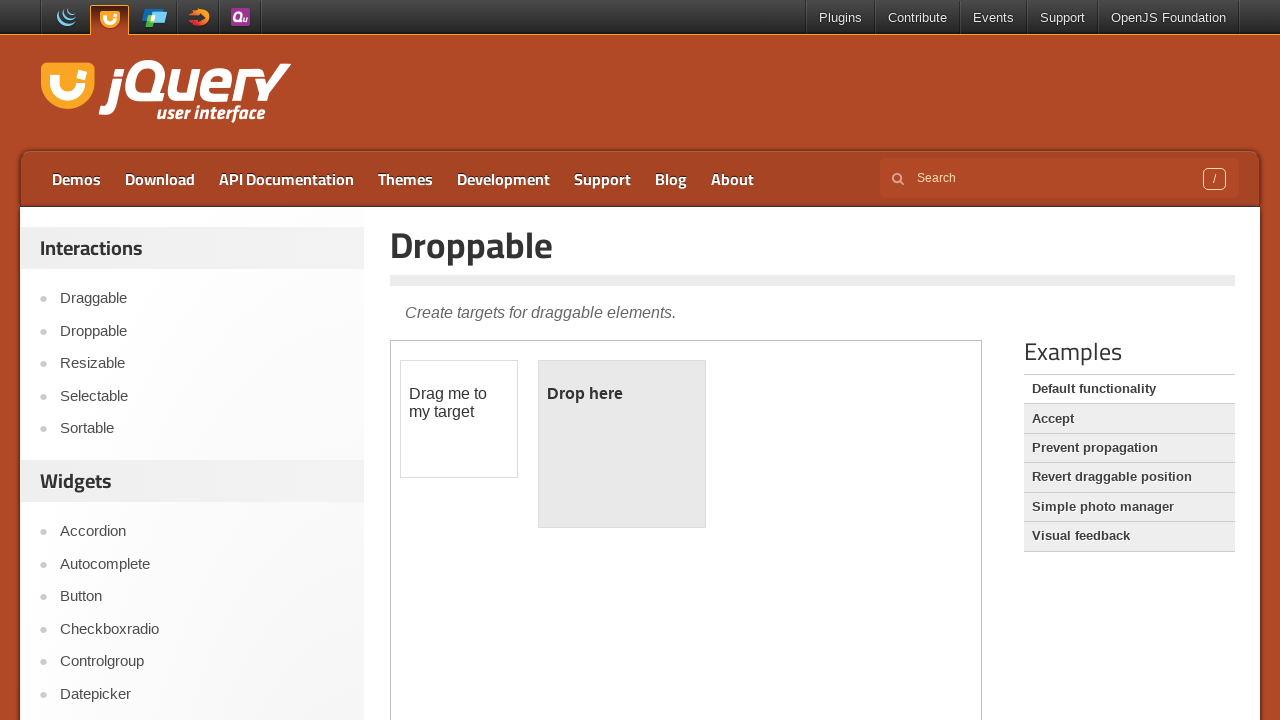

Source element became visible
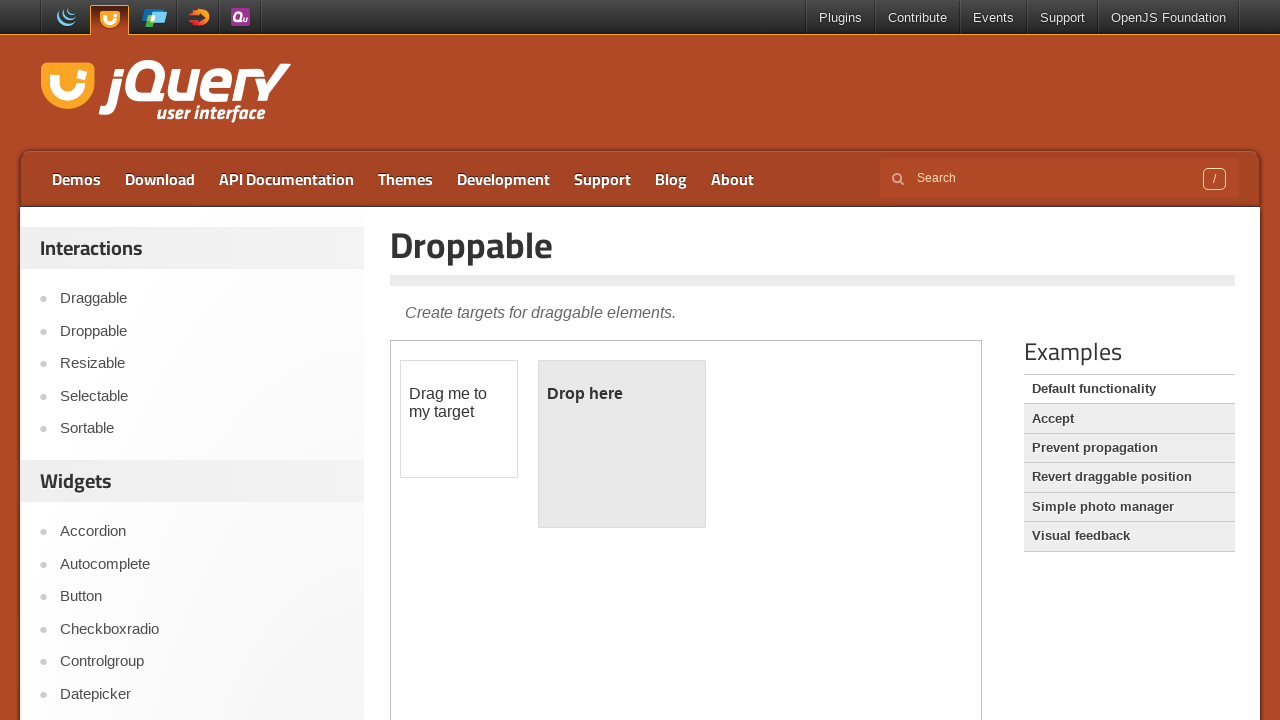

Destination element became visible
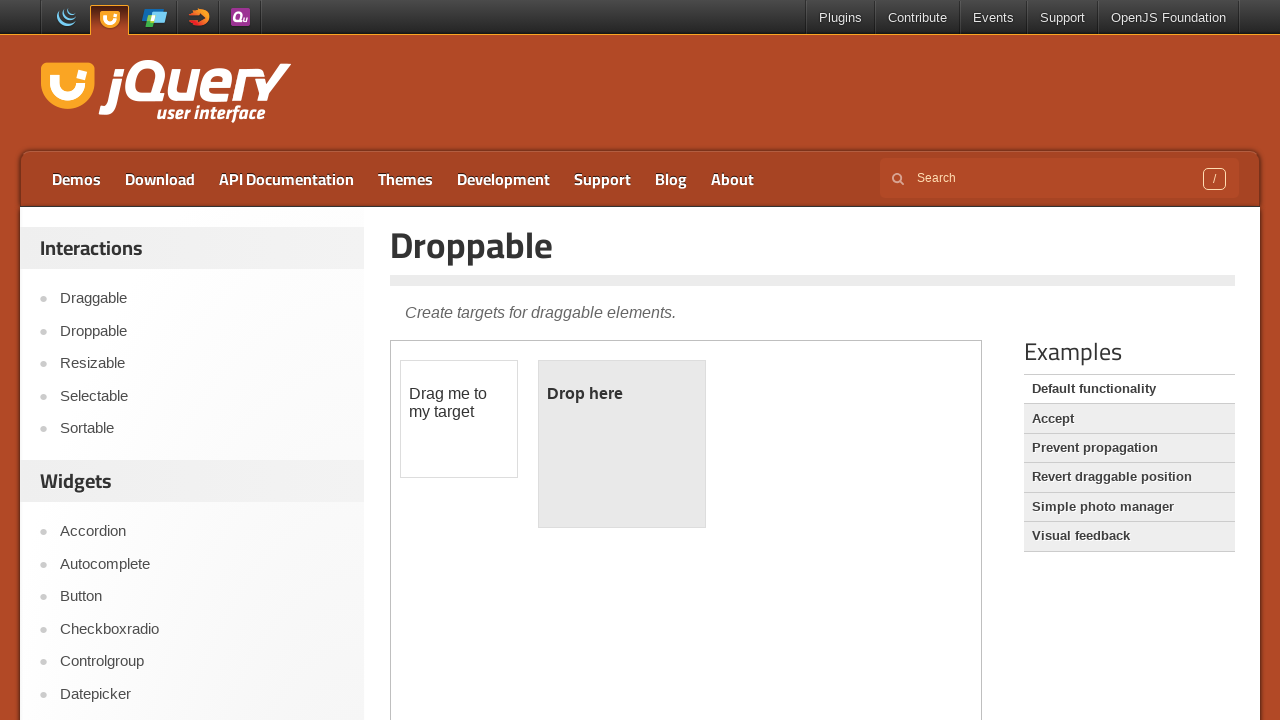

Dragged source element to destination drop zone at (622, 444)
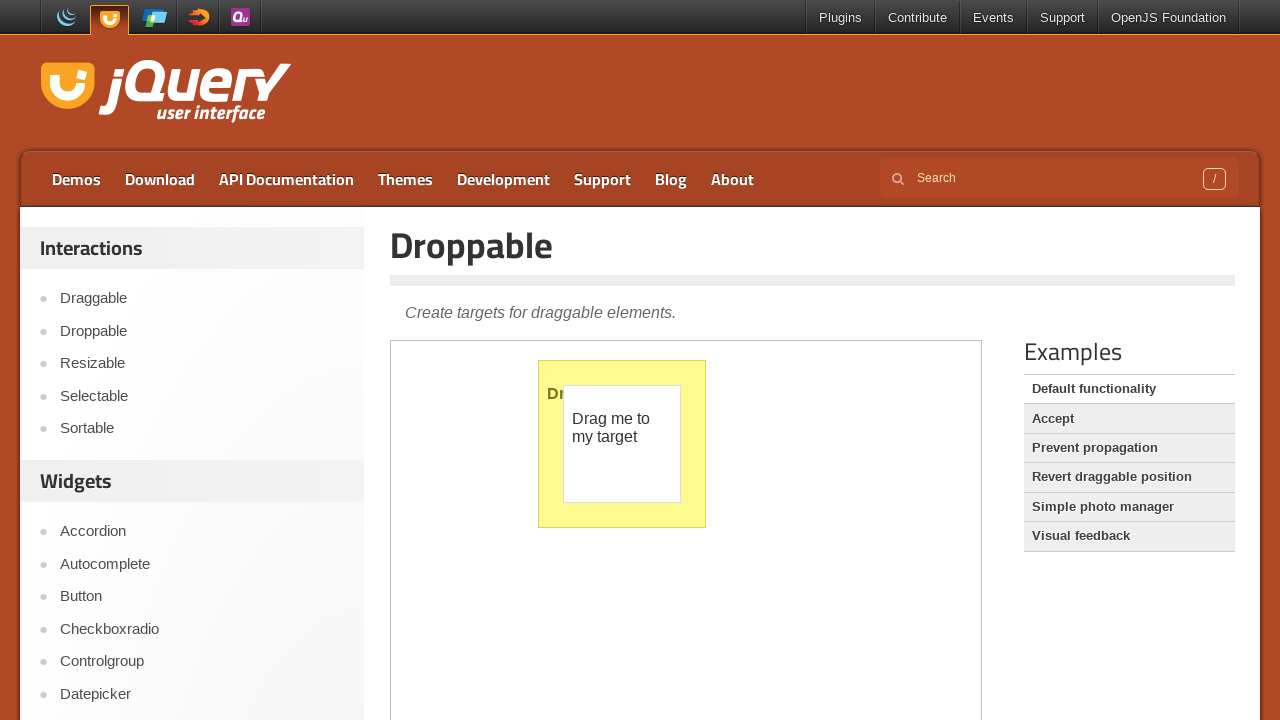

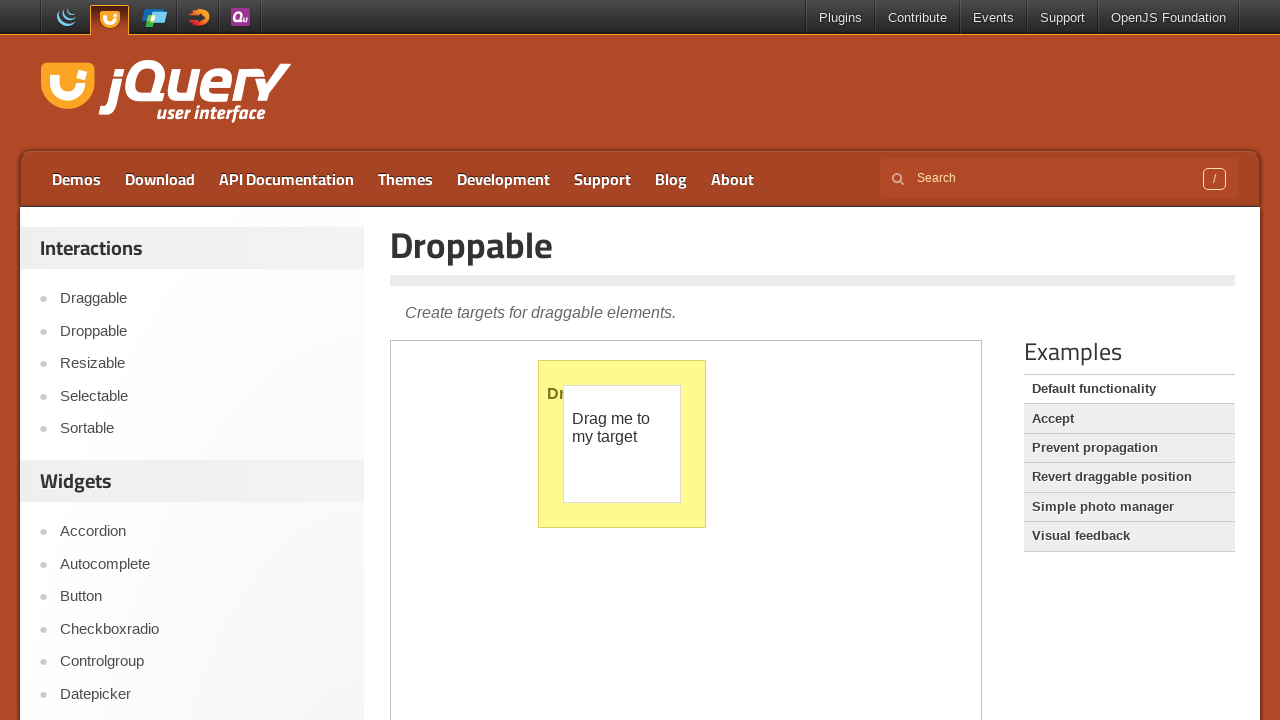